Tests keyboard events by entering text into an address field and simulating a CTRL+C (copy) keyboard shortcut on a demo QA text box page.

Starting URL: https://demoqa.com/text-box

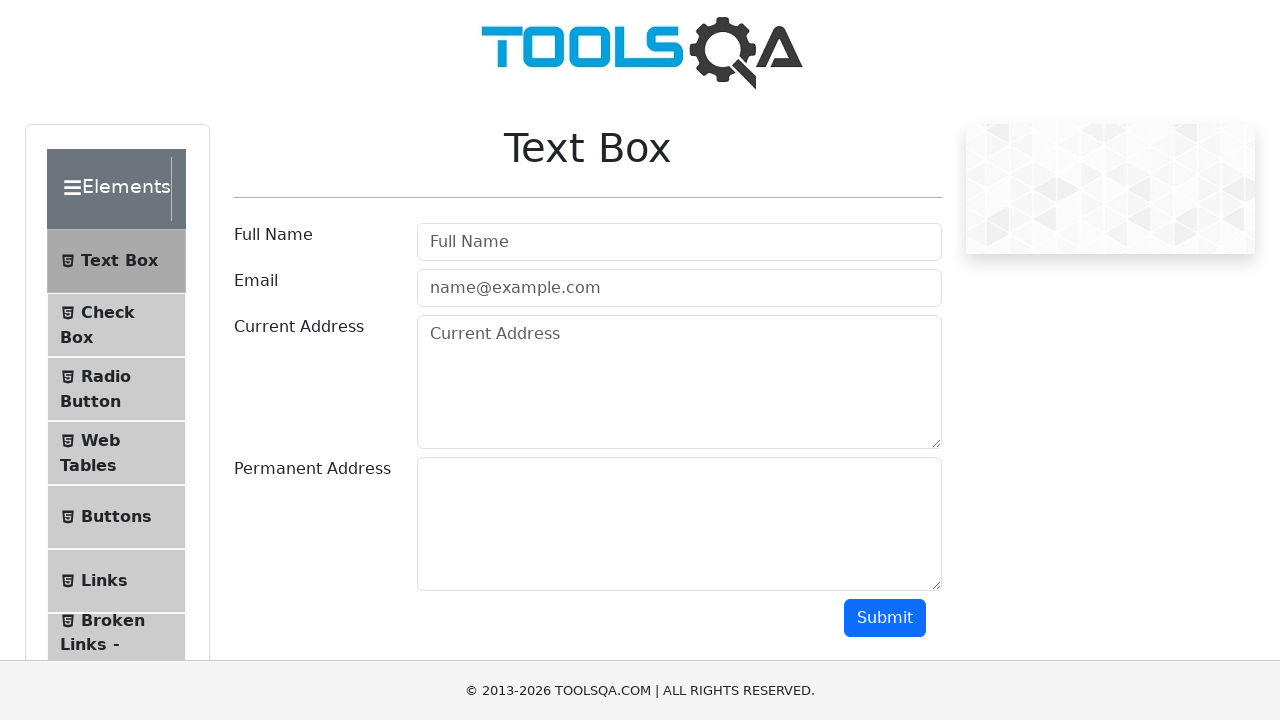

Filled address field with 'Ragavendran V' on #currentAddress
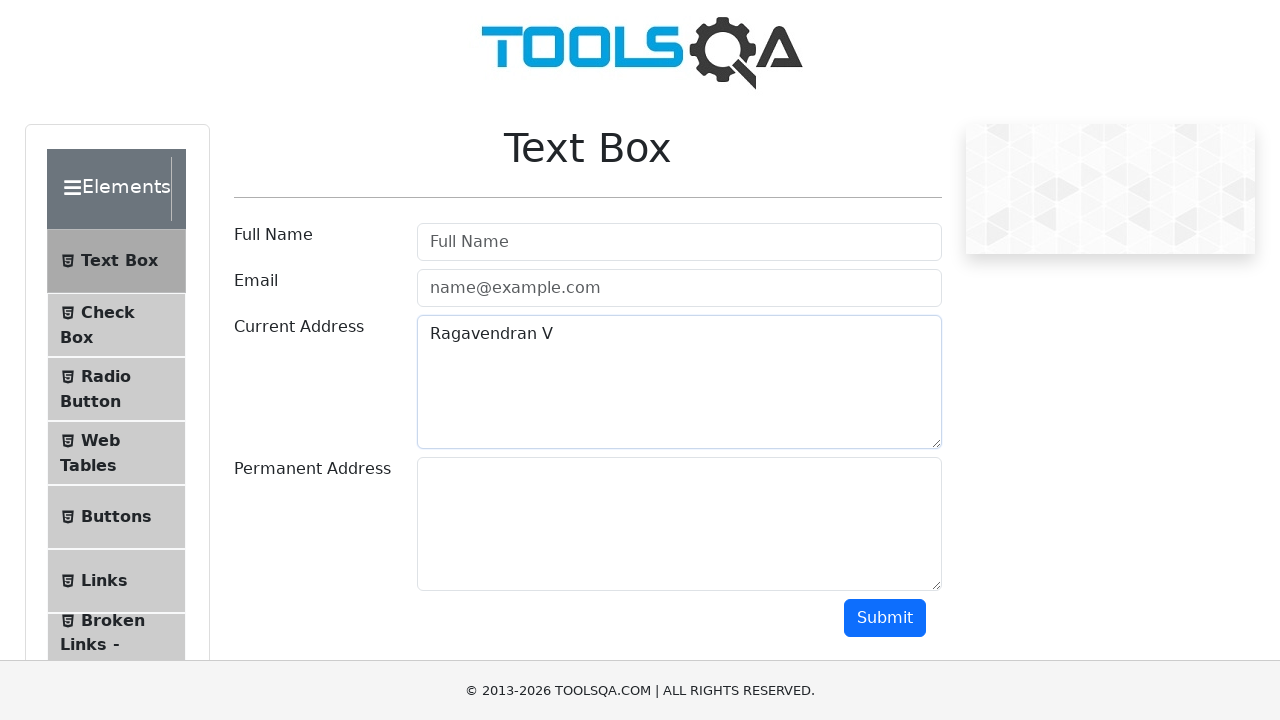

Focused on address field on #currentAddress
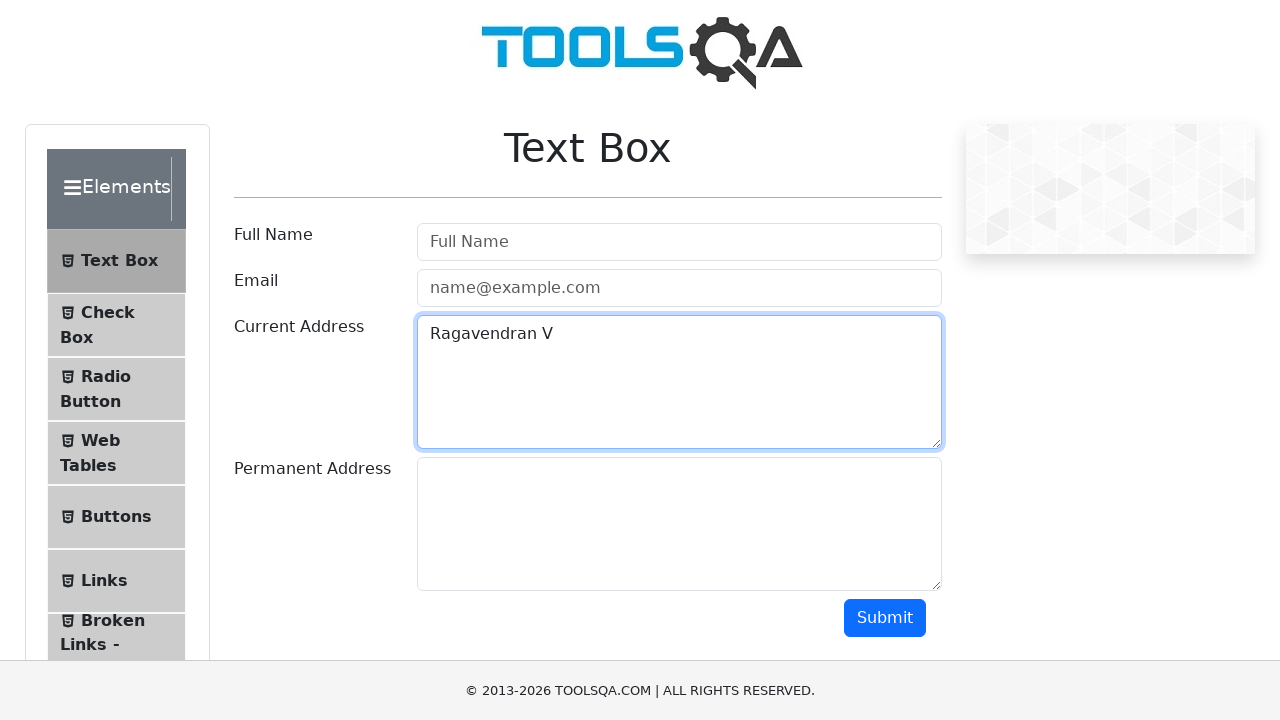

Pressed CTRL+A to select all text in address field
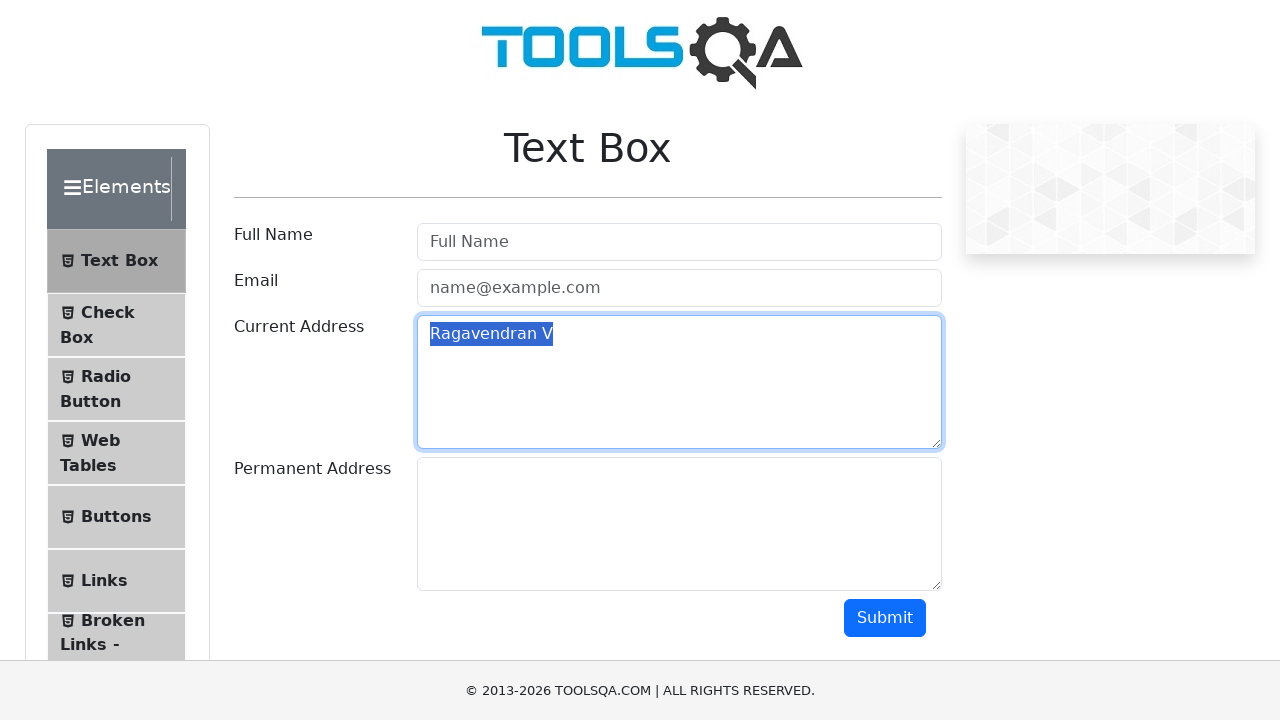

Pressed CTRL+C to copy selected text
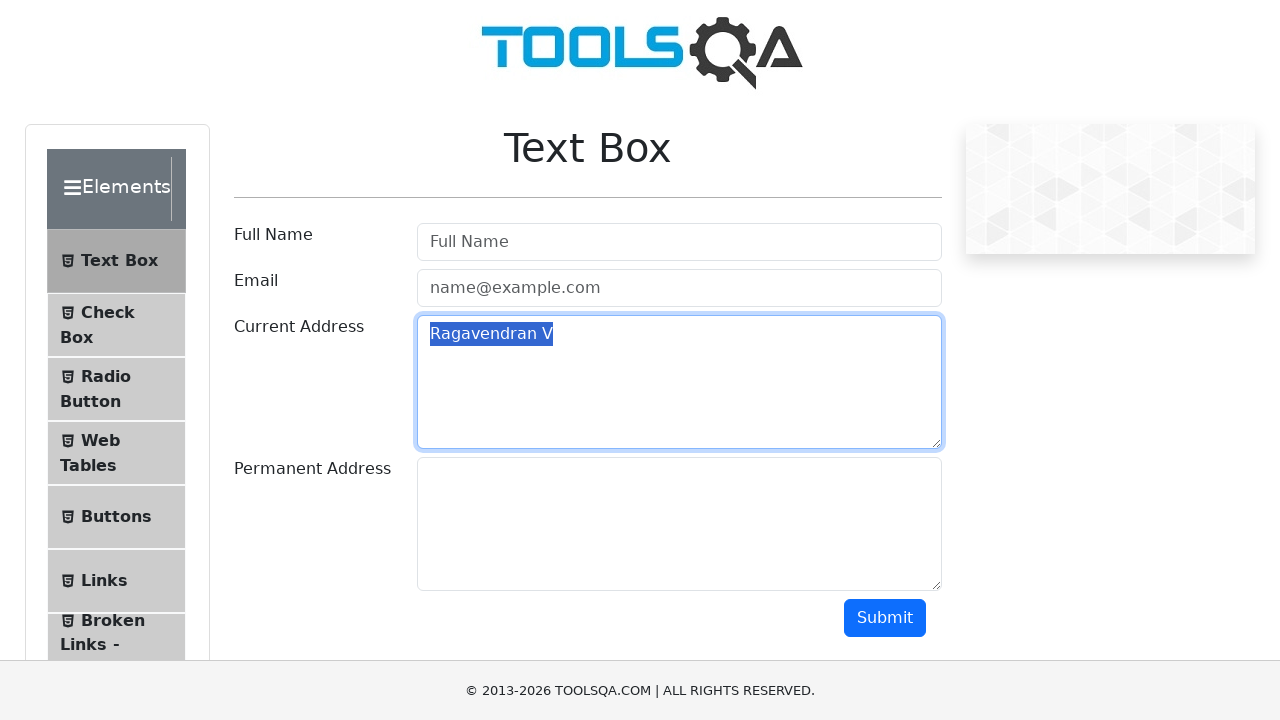

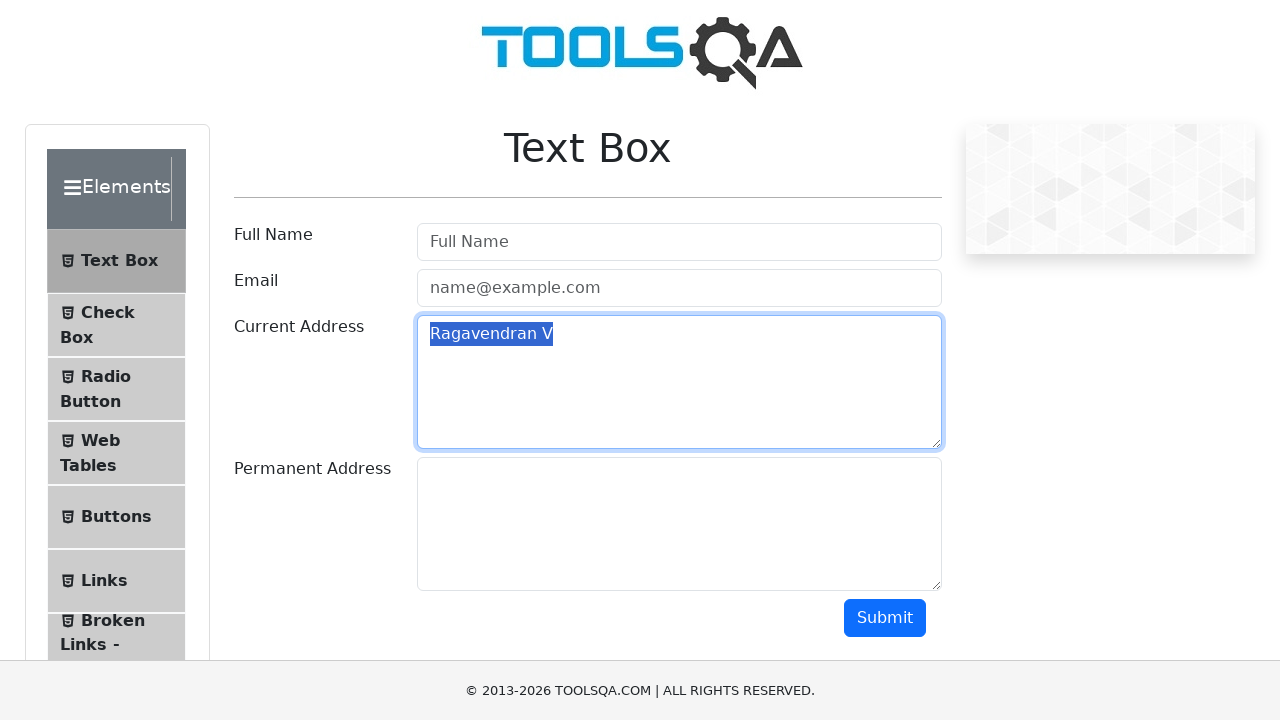